Navigates to Google Cloud Pricing Calculator and enters the estimate form by clicking "Add to estimate" button and then selecting "Compute Engine" option.

Starting URL: https://cloud.google.com/products/calculator

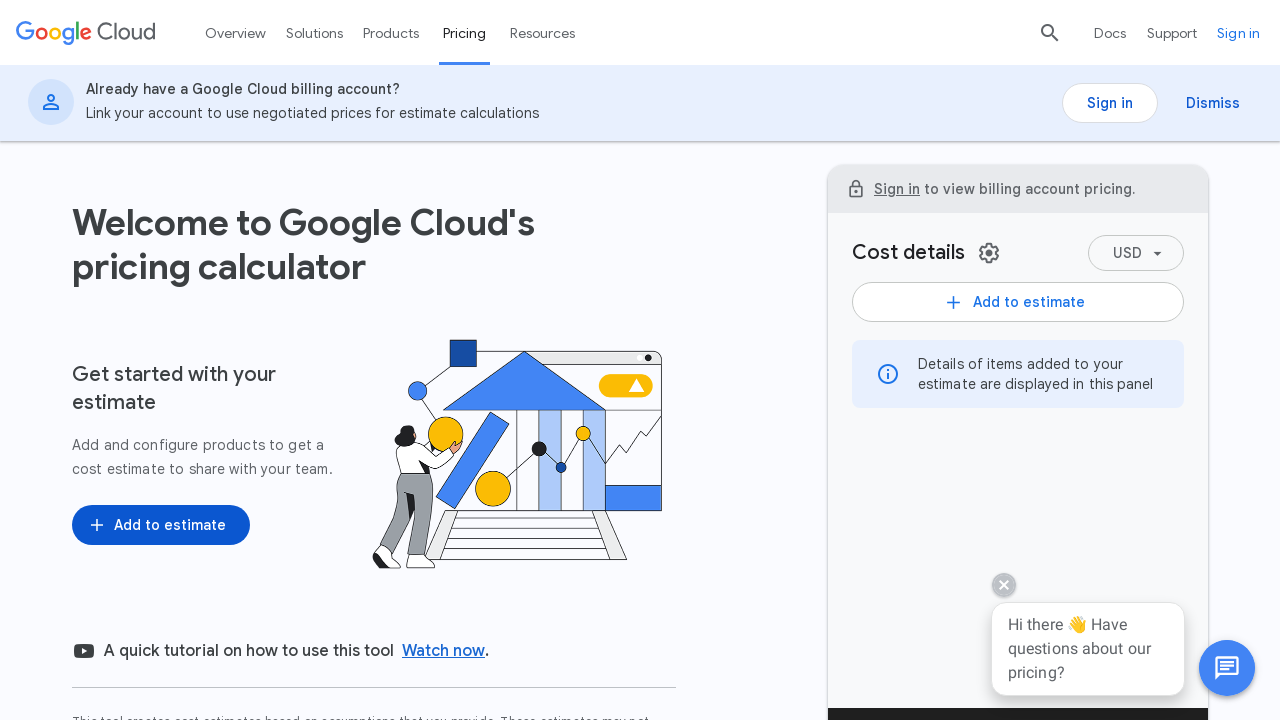

Navigated to Google Cloud Pricing Calculator
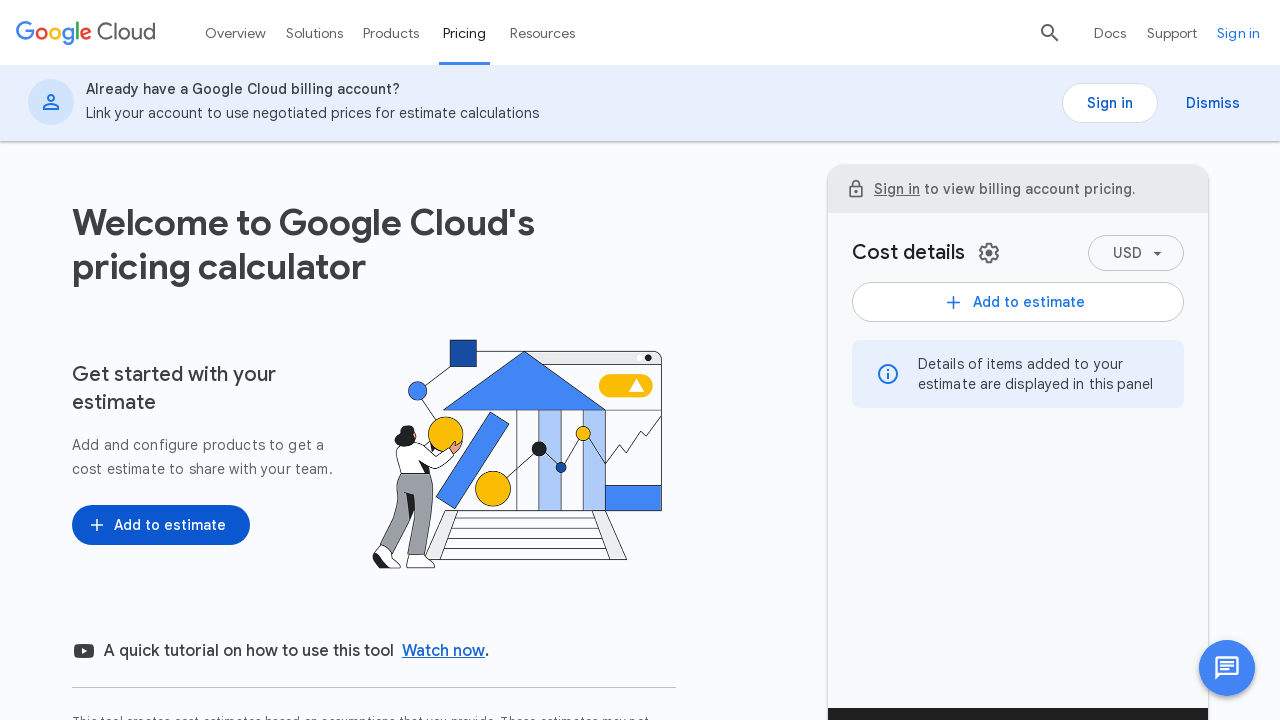

Add to estimate button became visible
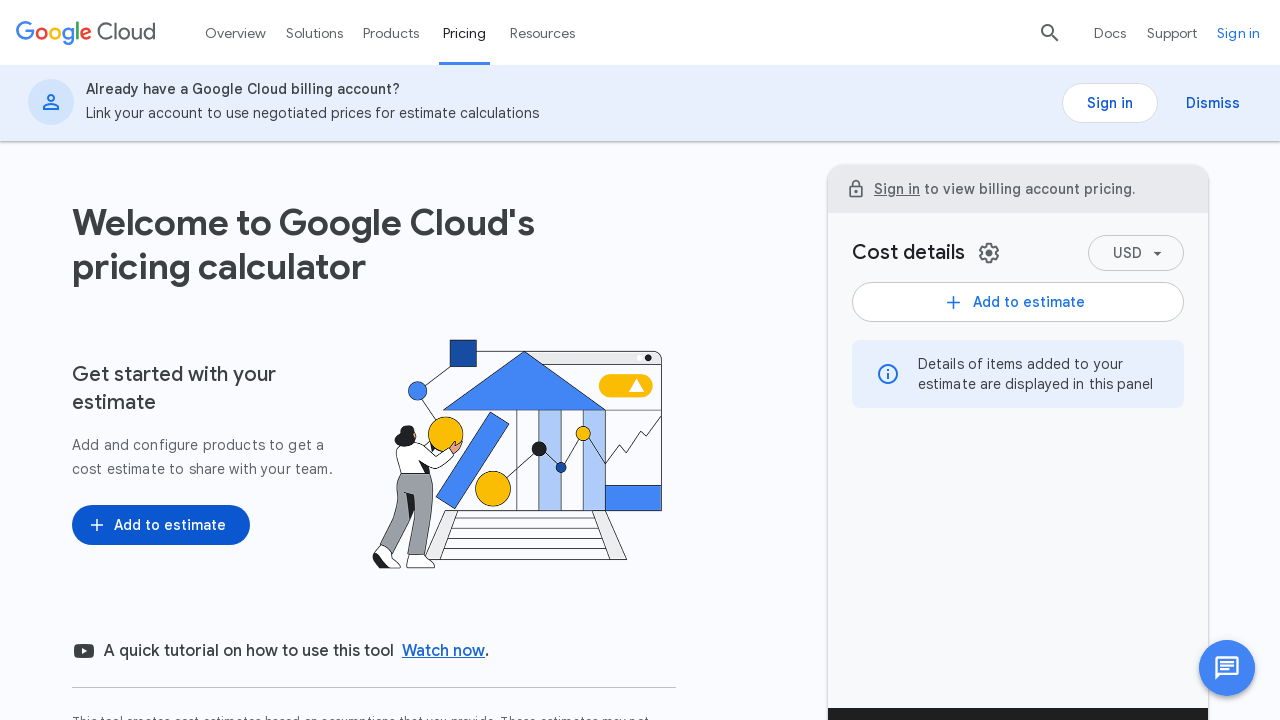

Clicked Add to estimate button at (170, 525) on xpath=//span[contains(text(), 'Add to estimate')]
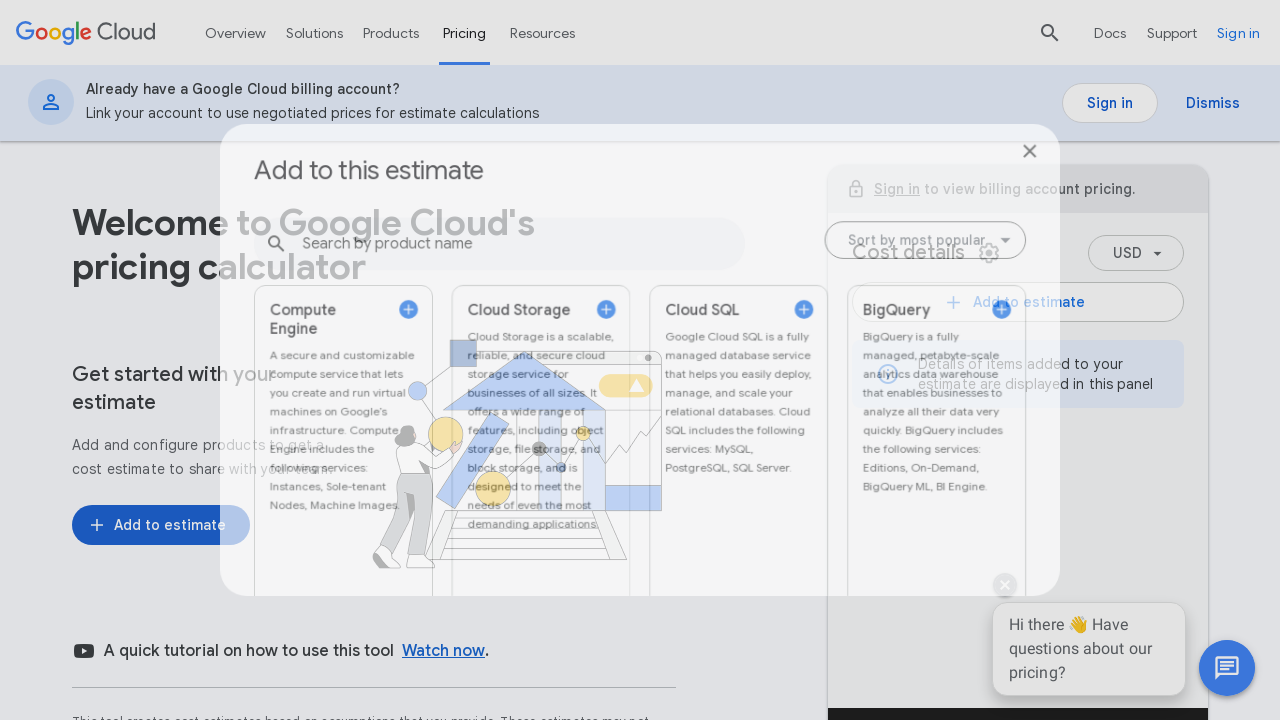

Compute Engine option became visible
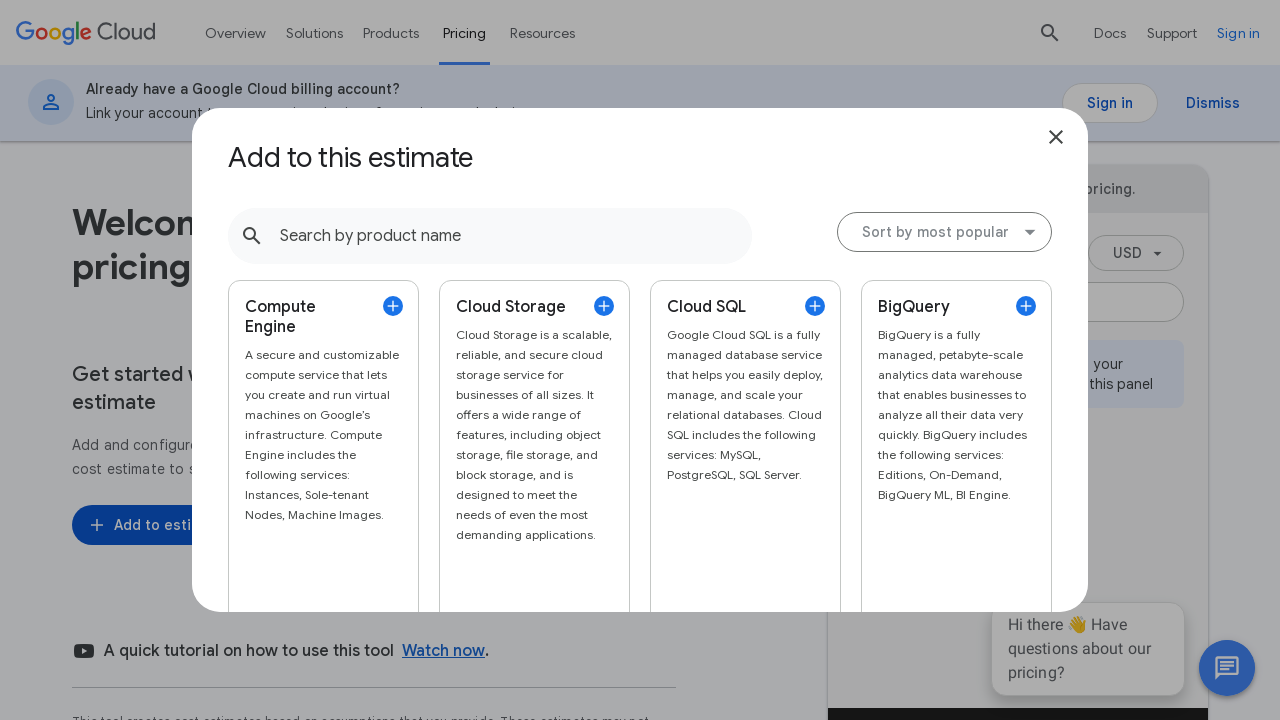

Clicked Compute Engine option at (308, 317) on xpath=//h2[contains(text(), 'Compute Engine')]
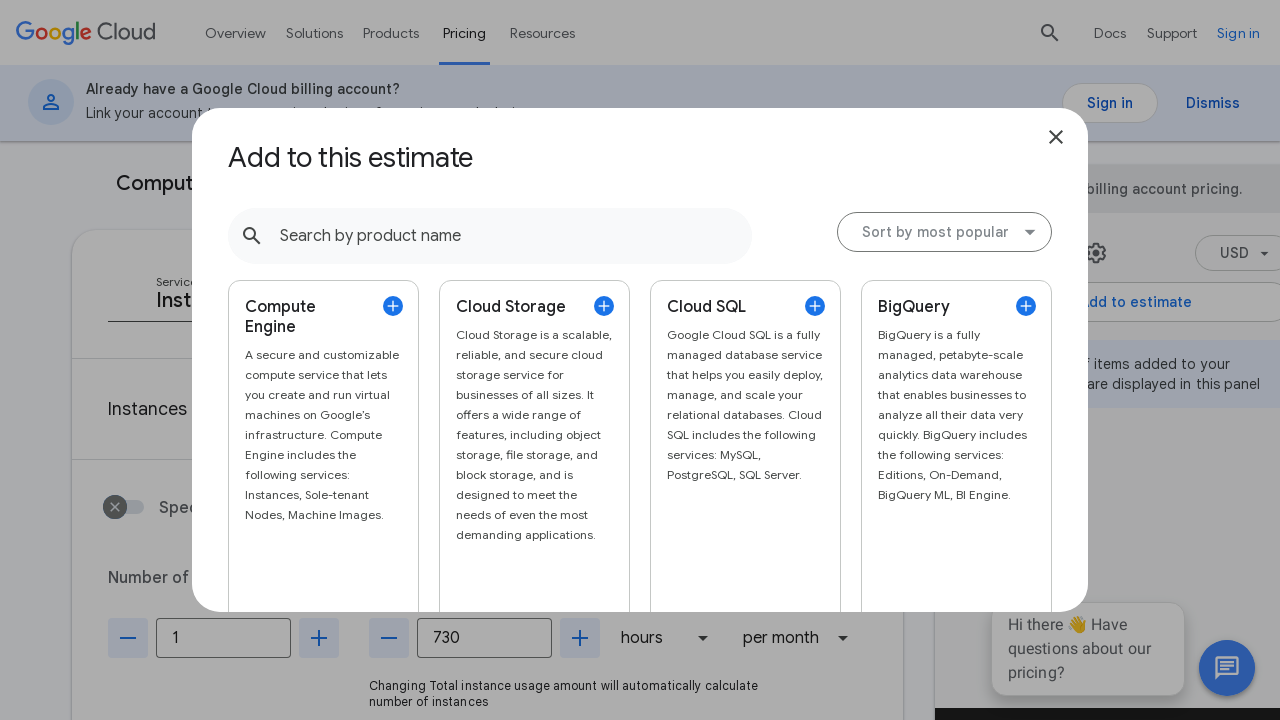

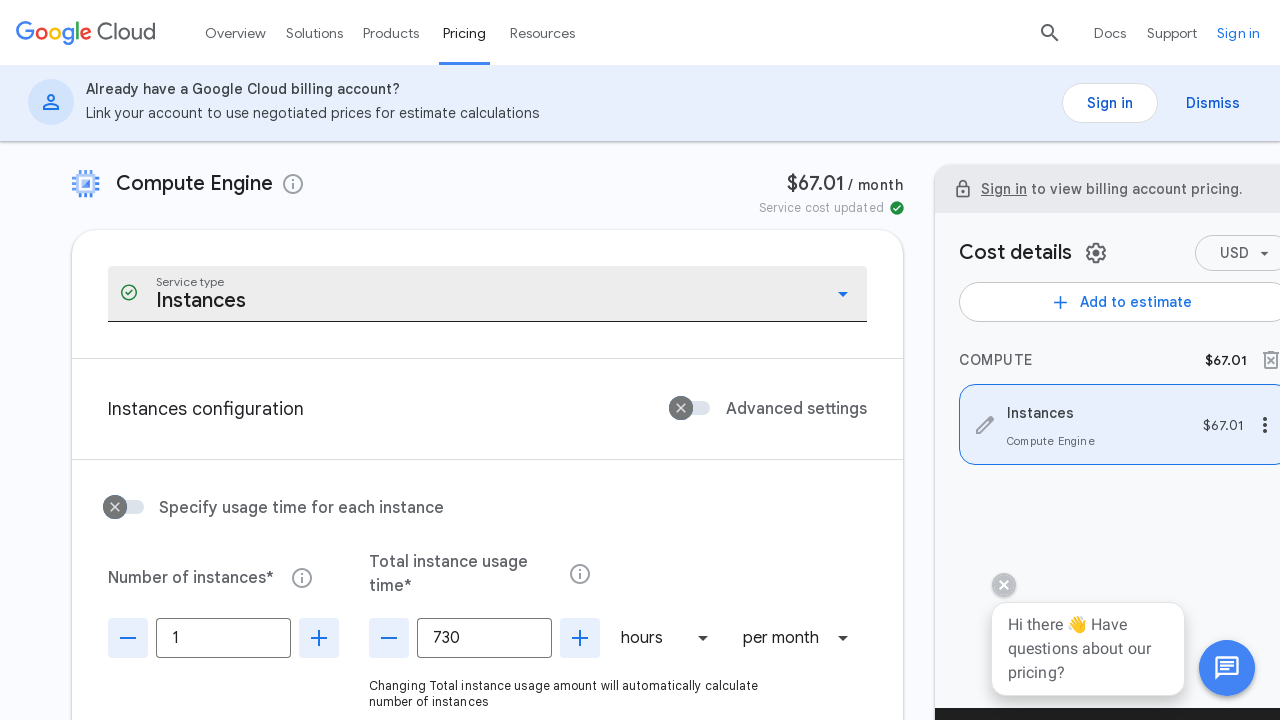